Navigates to GitHub's homepage and verifies the page loads by checking that the page title is accessible

Starting URL: https://github.com

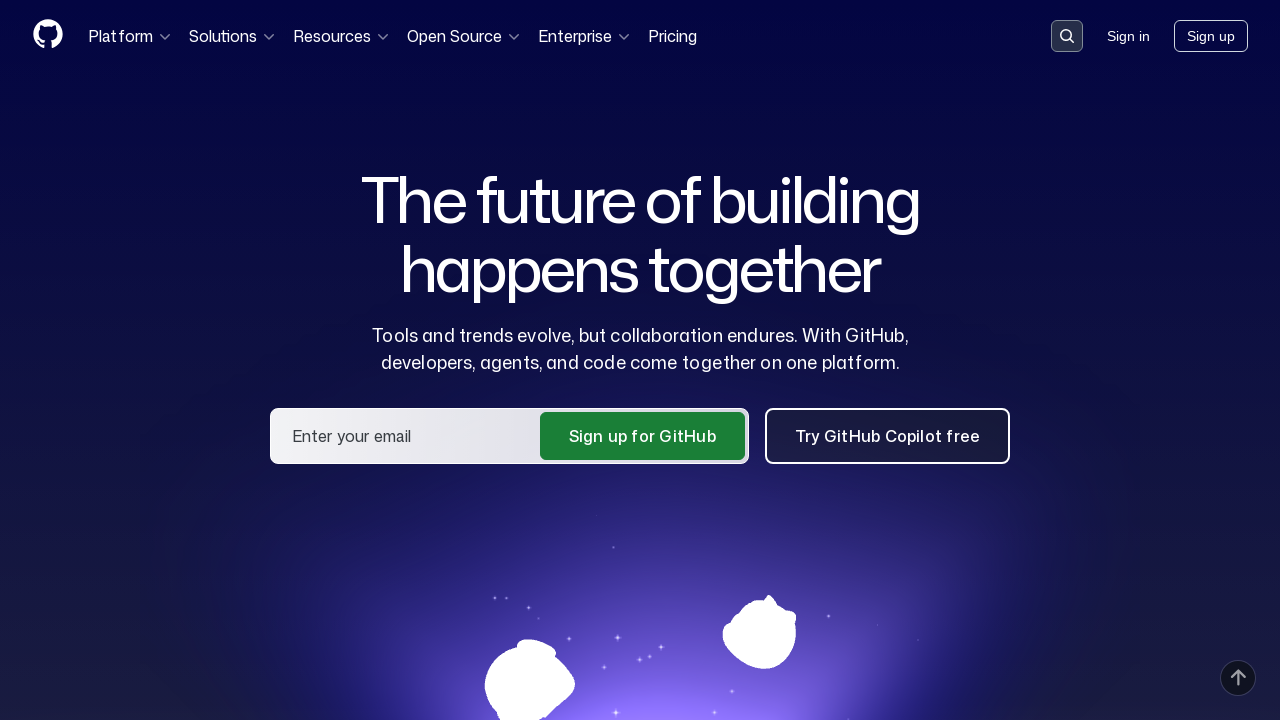

Navigated to GitHub homepage
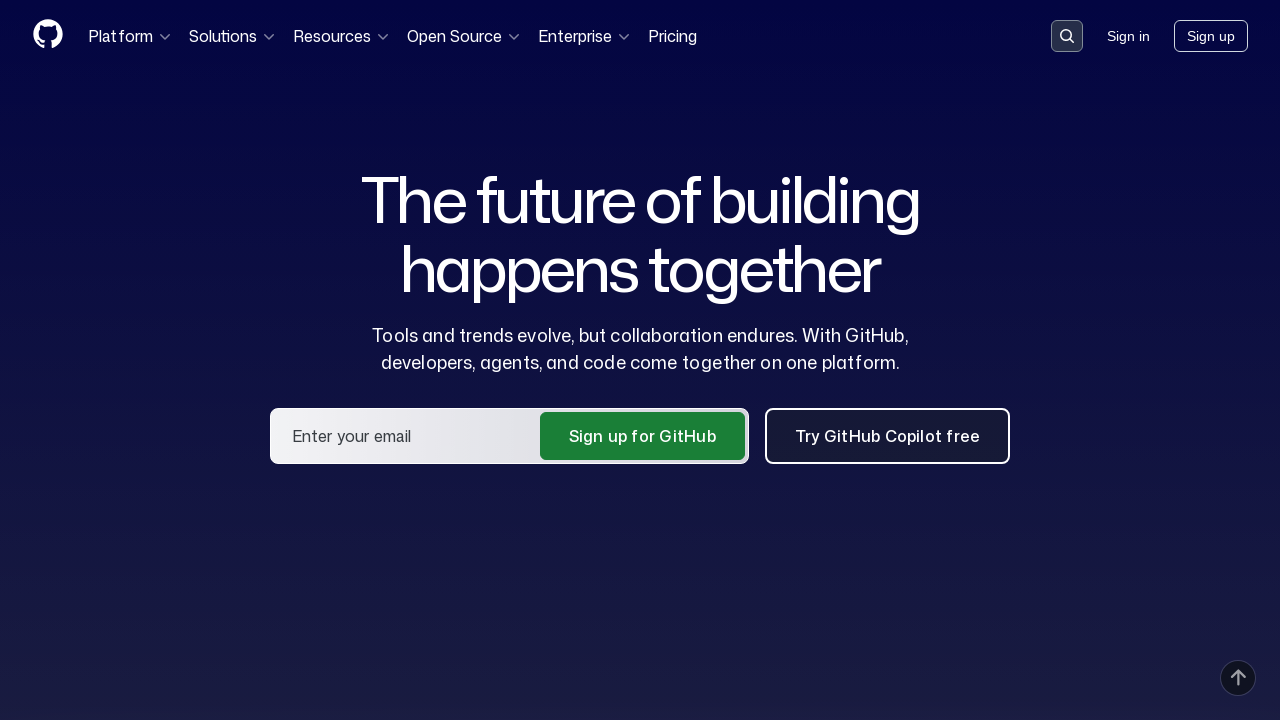

Page fully loaded (domcontentloaded)
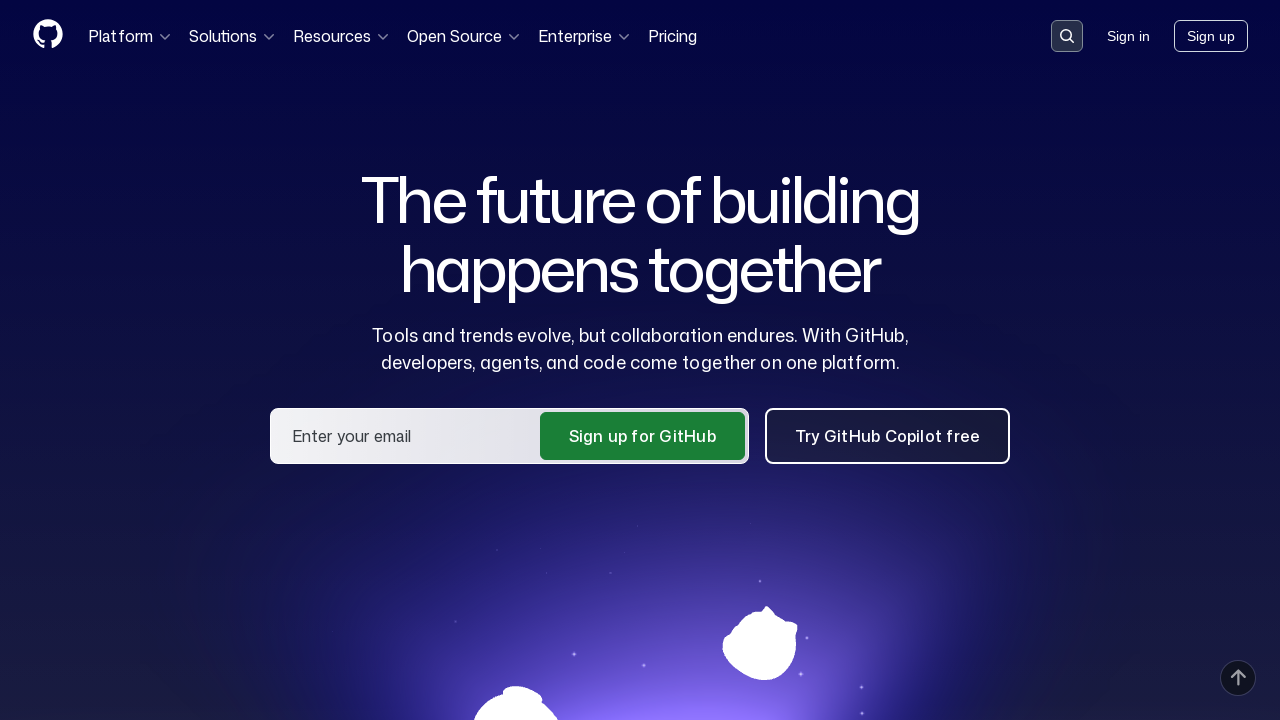

Verified page title contains 'GitHub'
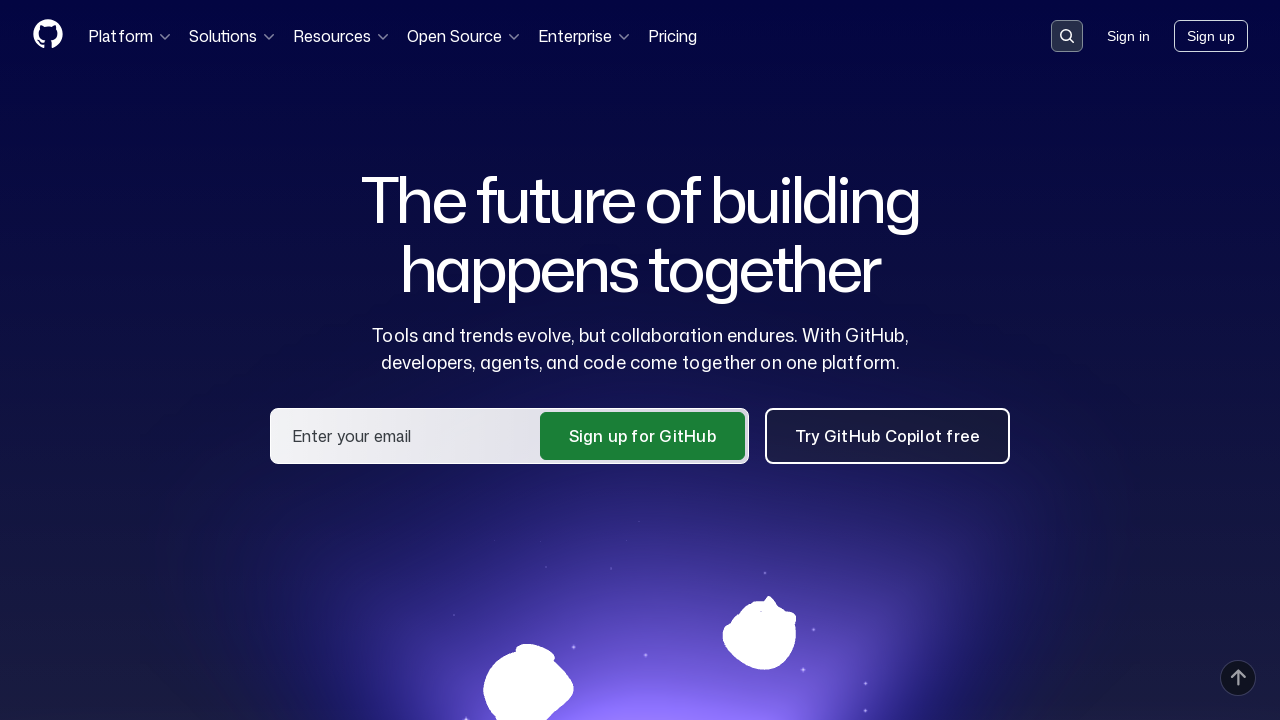

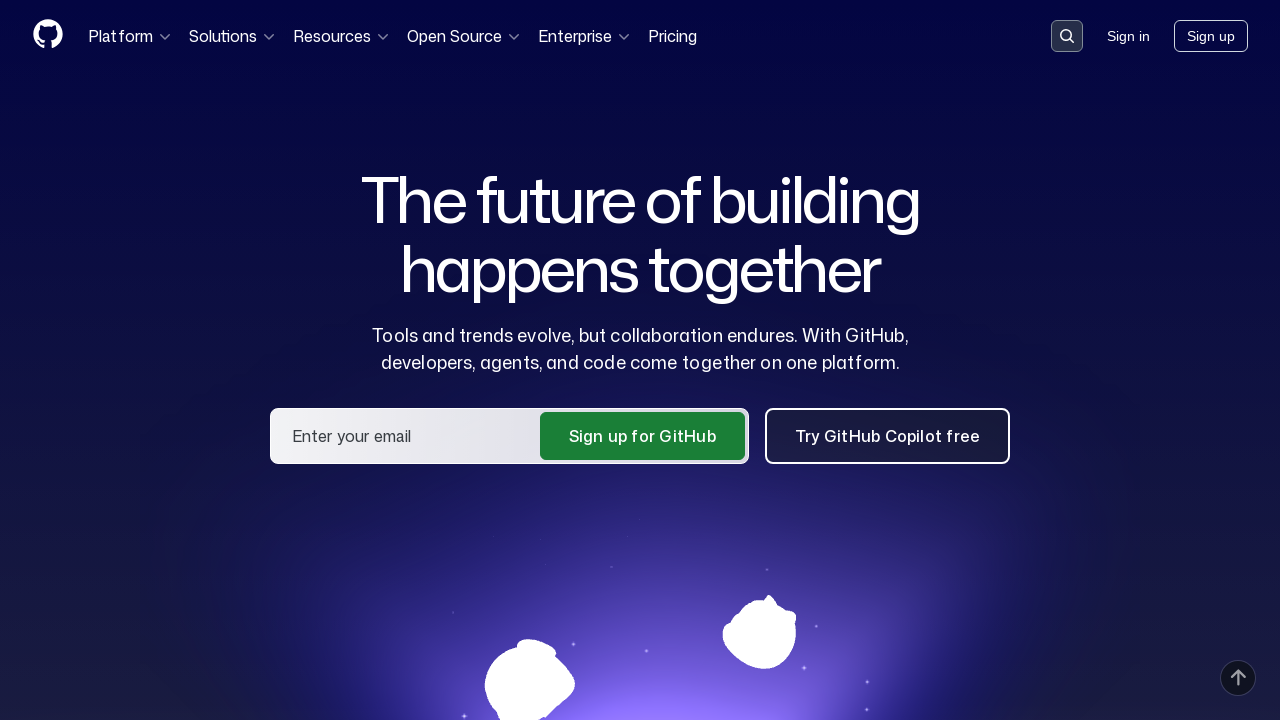